Tests editing a todo item by double-clicking, filling new text, and pressing Enter

Starting URL: https://demo.playwright.dev/todomvc

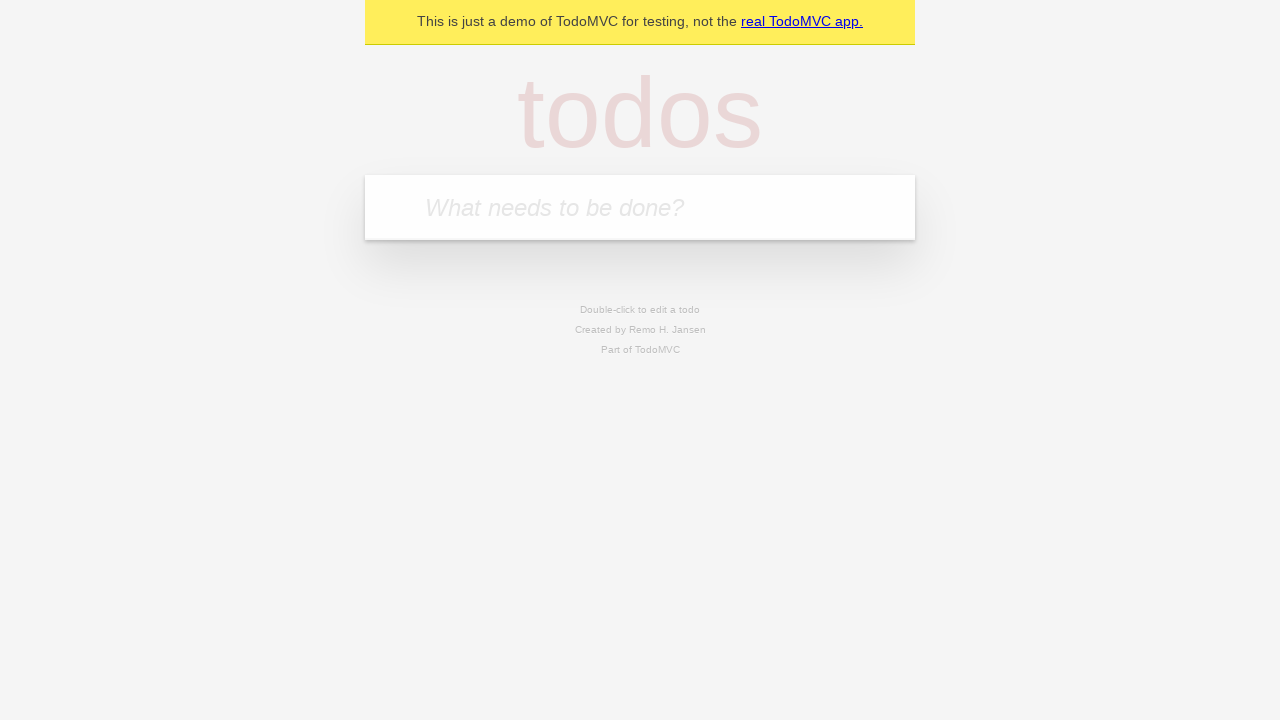

Filled new todo field with 'watch monty python' on internal:attr=[placeholder="What needs to be done?"i]
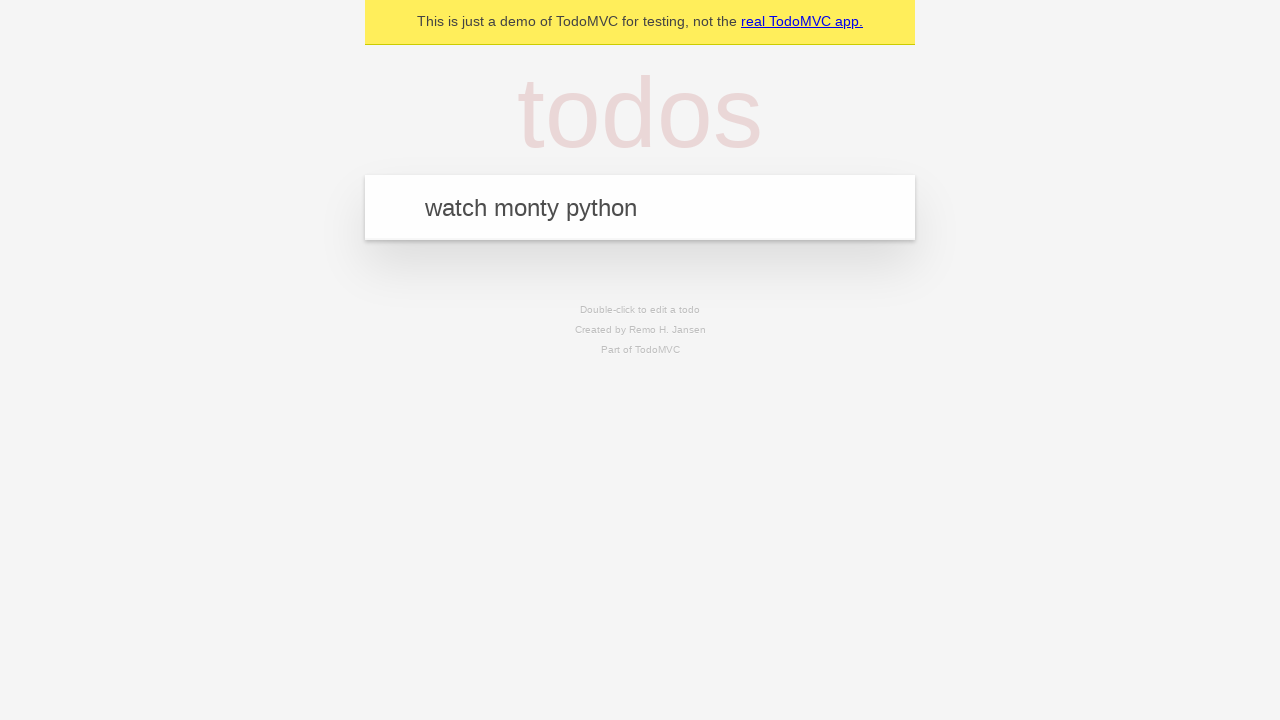

Pressed Enter to create todo 'watch monty python' on internal:attr=[placeholder="What needs to be done?"i]
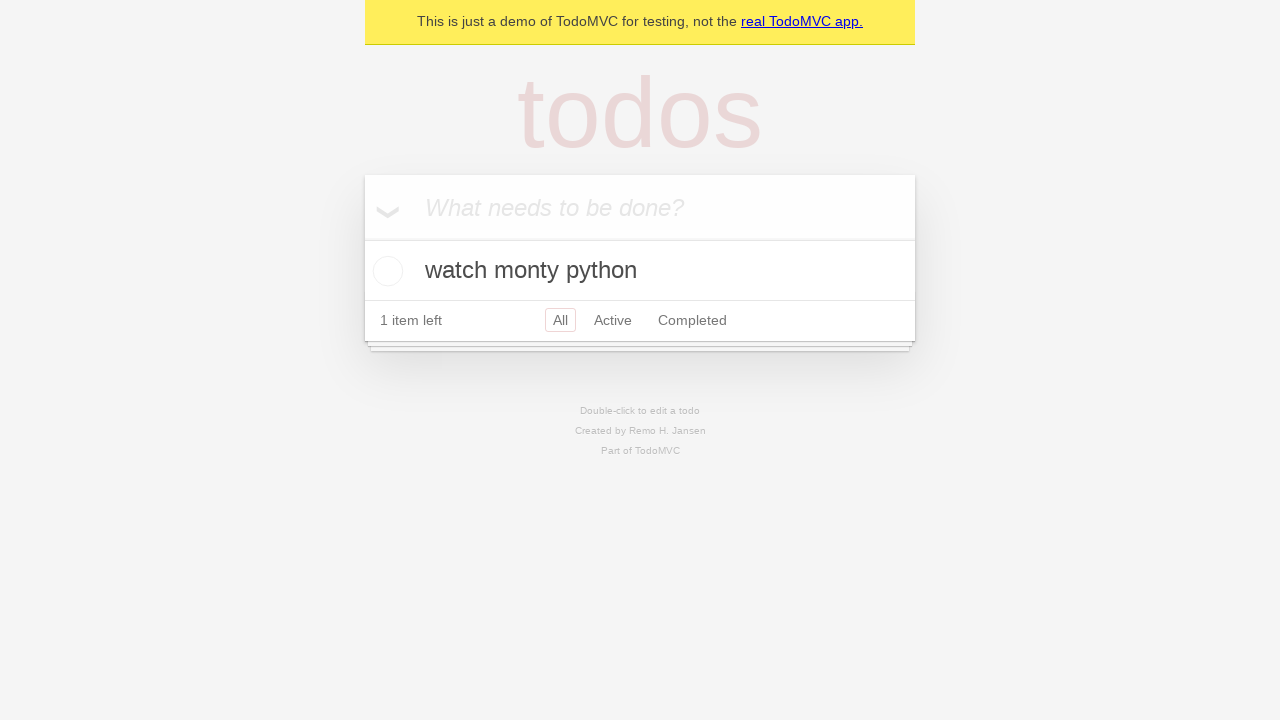

Filled new todo field with 'feed the cat' on internal:attr=[placeholder="What needs to be done?"i]
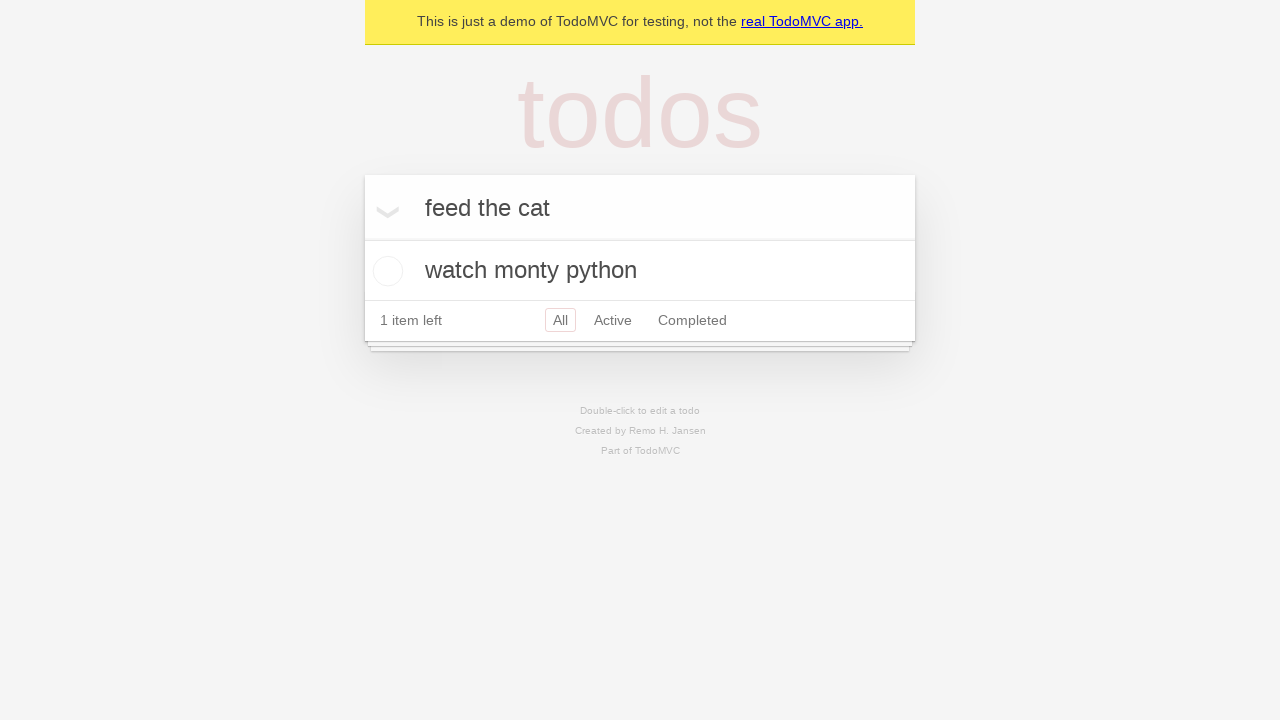

Pressed Enter to create todo 'feed the cat' on internal:attr=[placeholder="What needs to be done?"i]
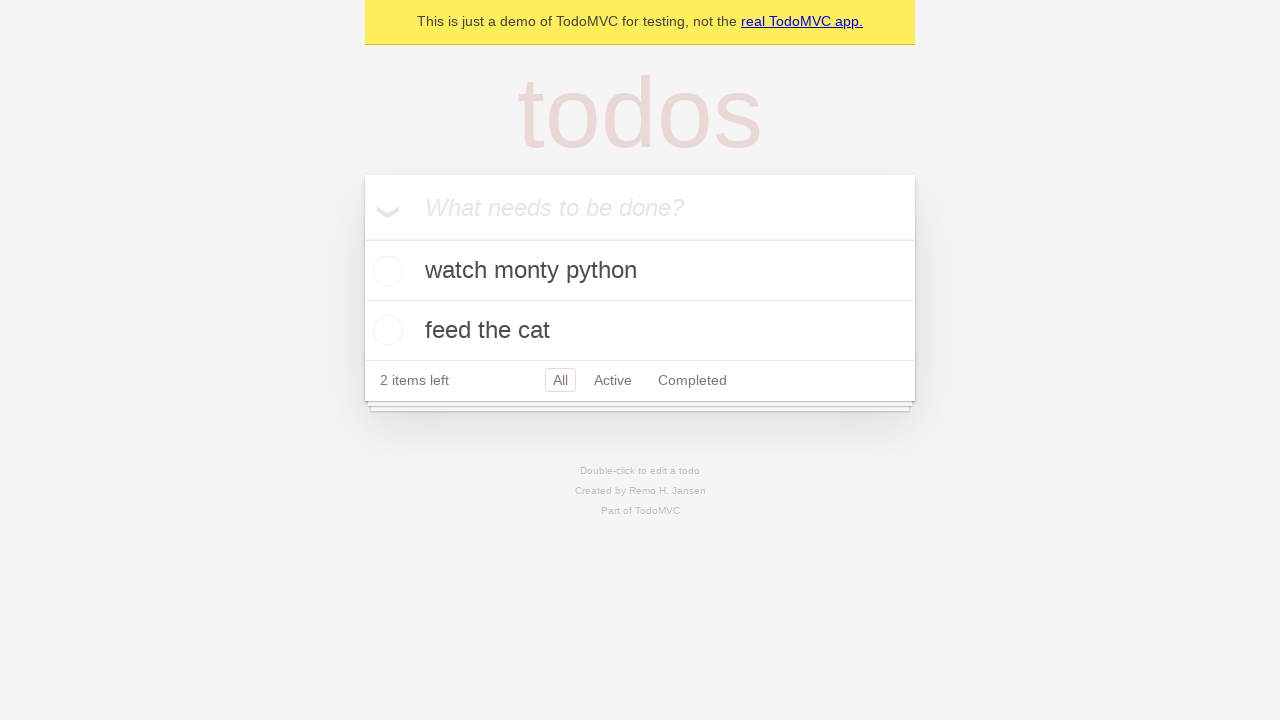

Filled new todo field with 'book a doctors appointment' on internal:attr=[placeholder="What needs to be done?"i]
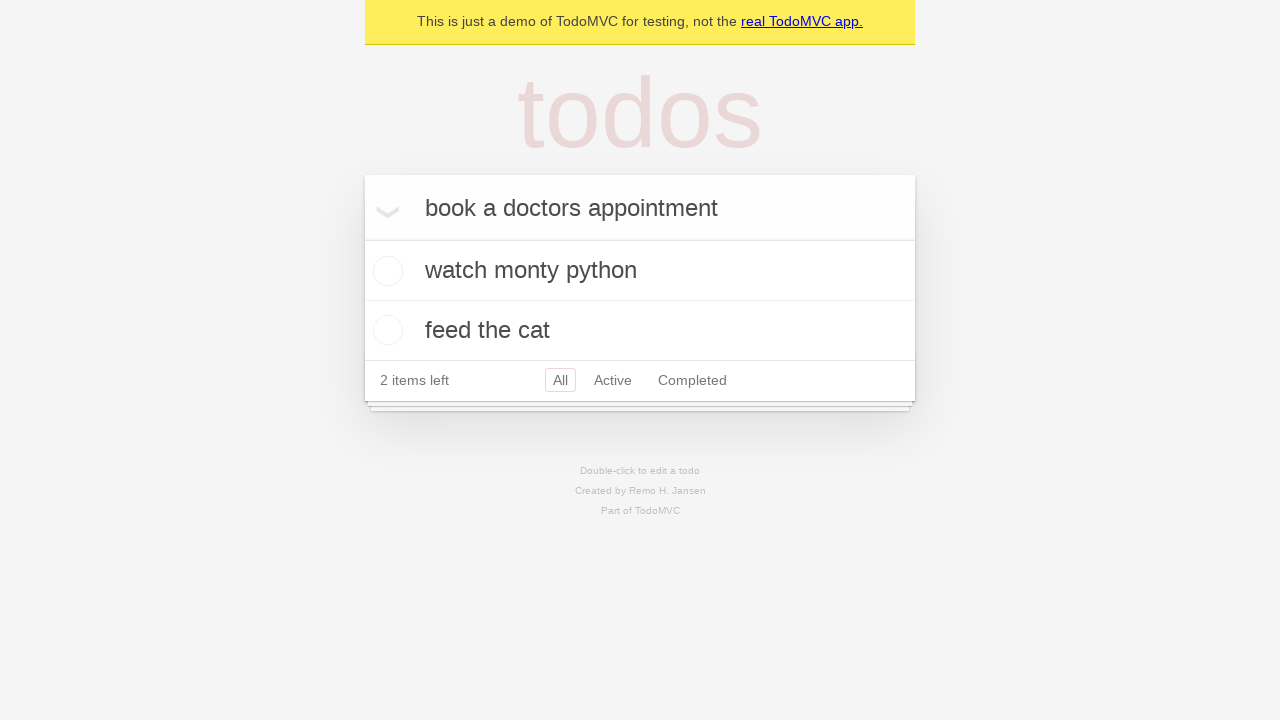

Pressed Enter to create todo 'book a doctors appointment' on internal:attr=[placeholder="What needs to be done?"i]
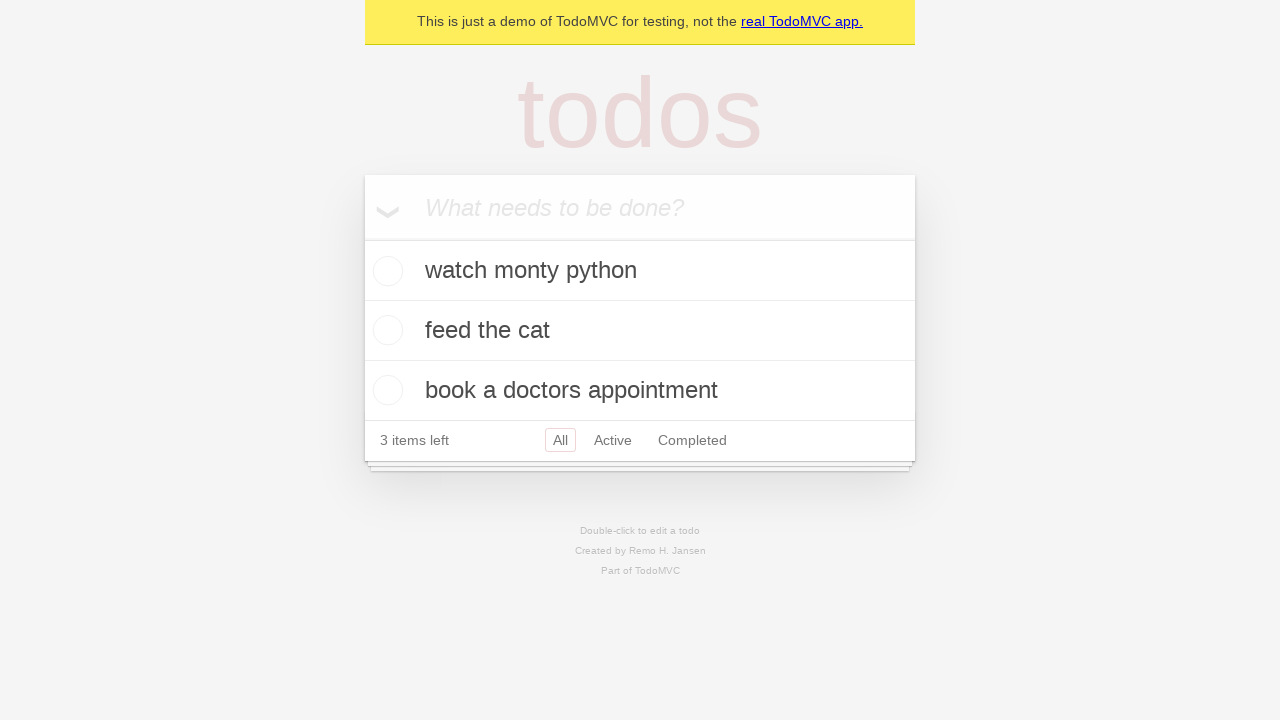

Located all todo items
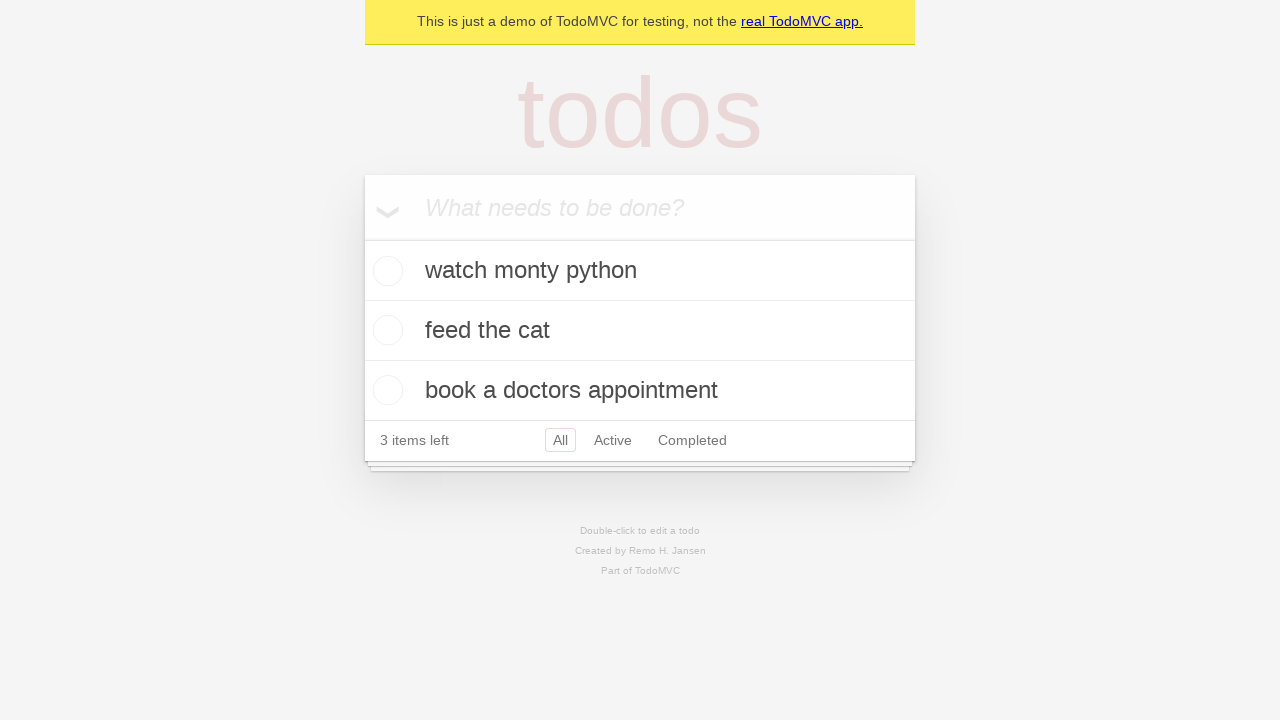

Selected second todo item
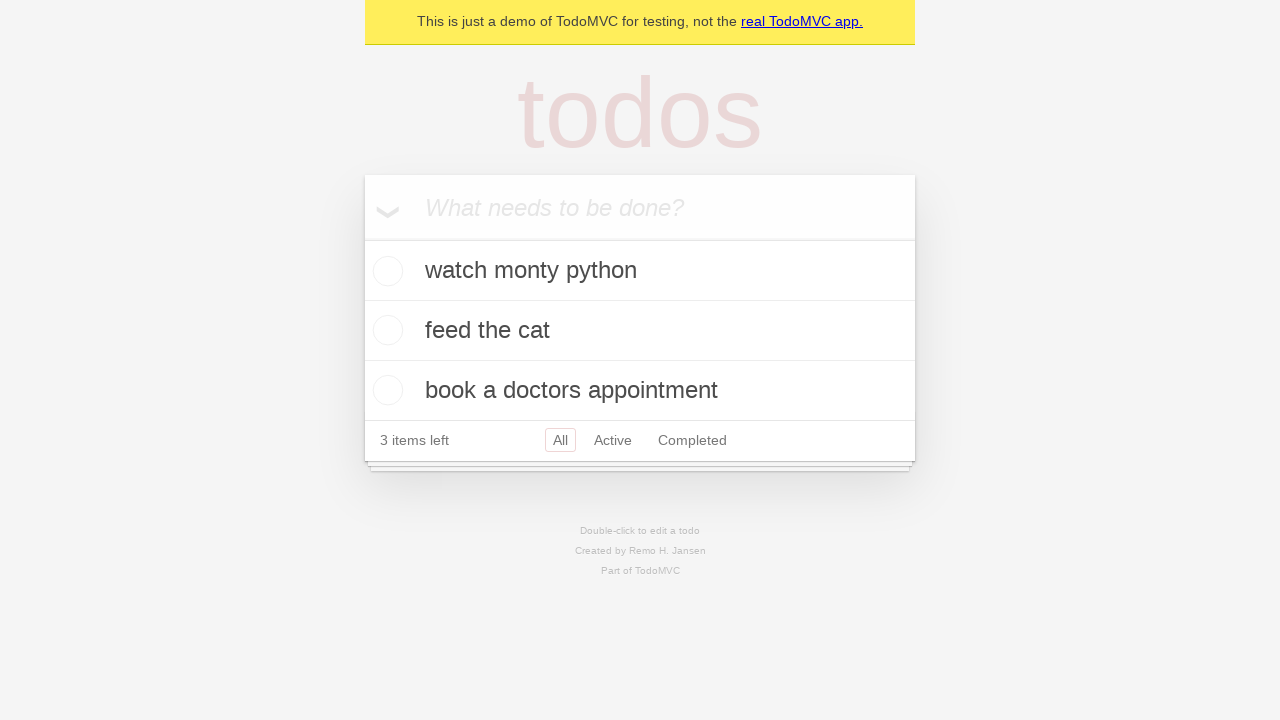

Double-clicked second todo to enter edit mode at (640, 331) on internal:testid=[data-testid="todo-item"s] >> nth=1
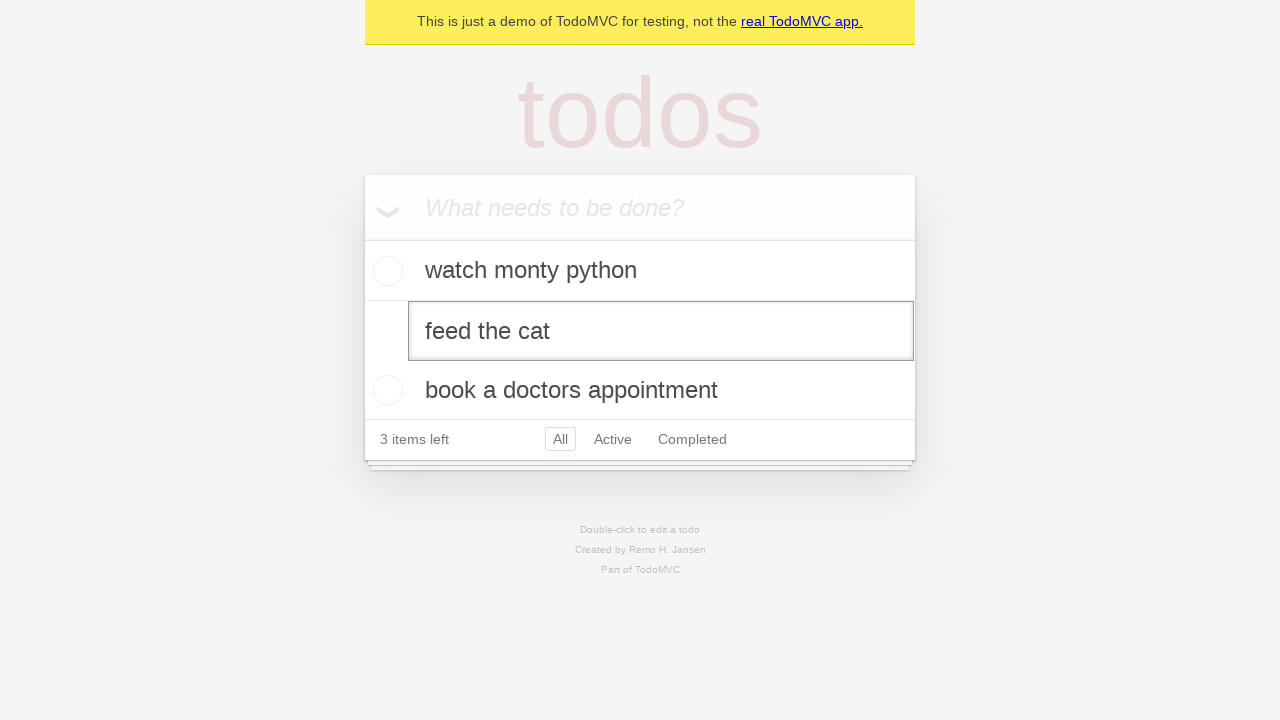

Filled edit textbox with 'buy some sausages' on internal:testid=[data-testid="todo-item"s] >> nth=1 >> internal:role=textbox[nam
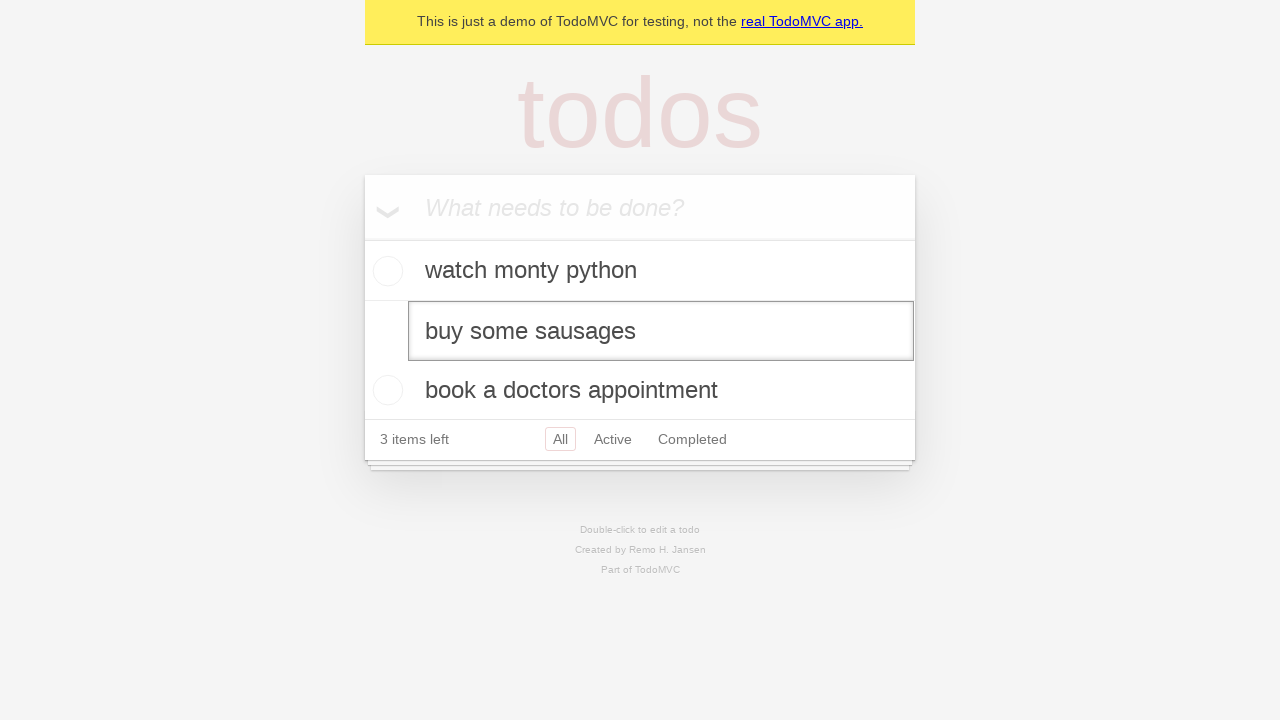

Pressed Enter to confirm todo edit on internal:testid=[data-testid="todo-item"s] >> nth=1 >> internal:role=textbox[nam
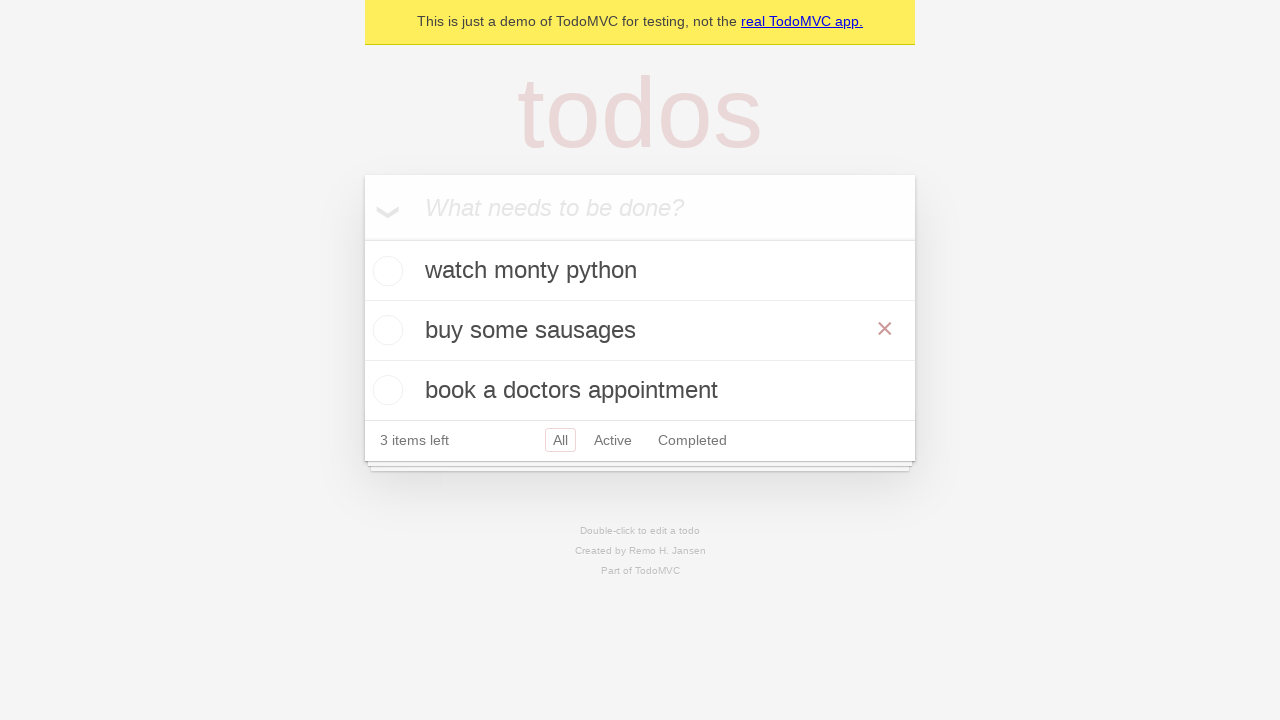

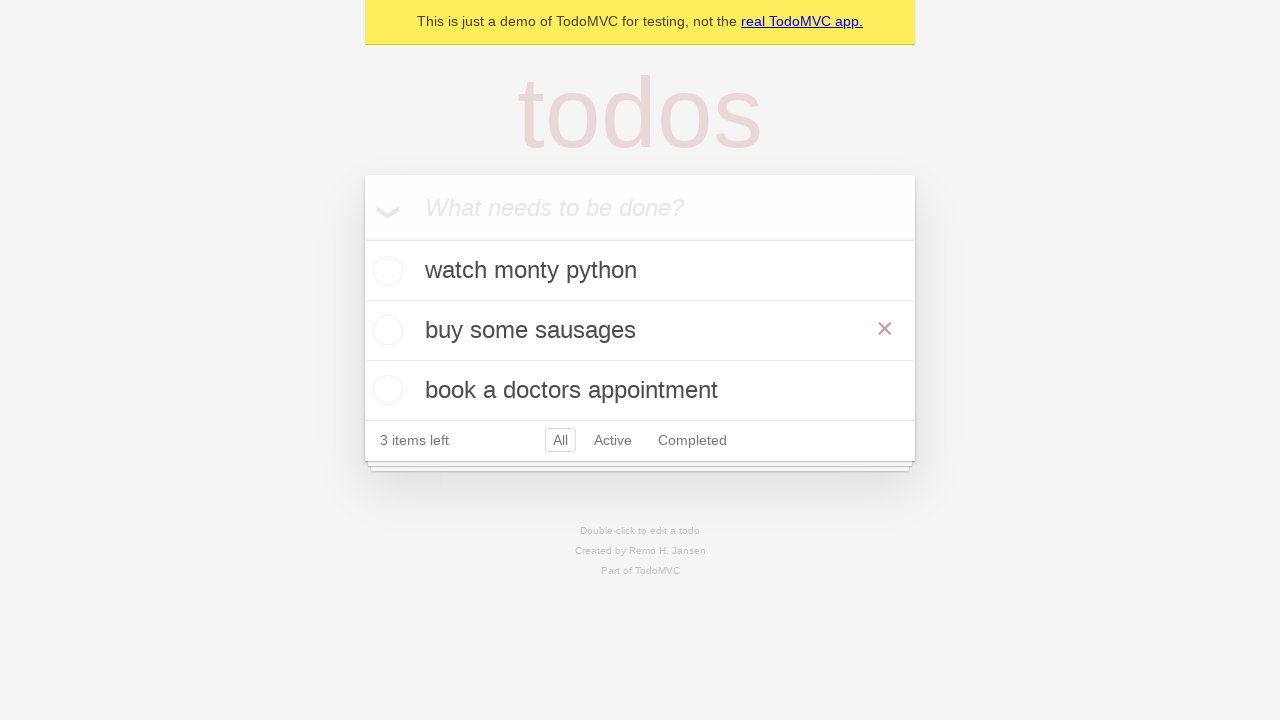